Tests that Clear completed button is hidden when no completed items exist

Starting URL: https://demo.playwright.dev/todomvc

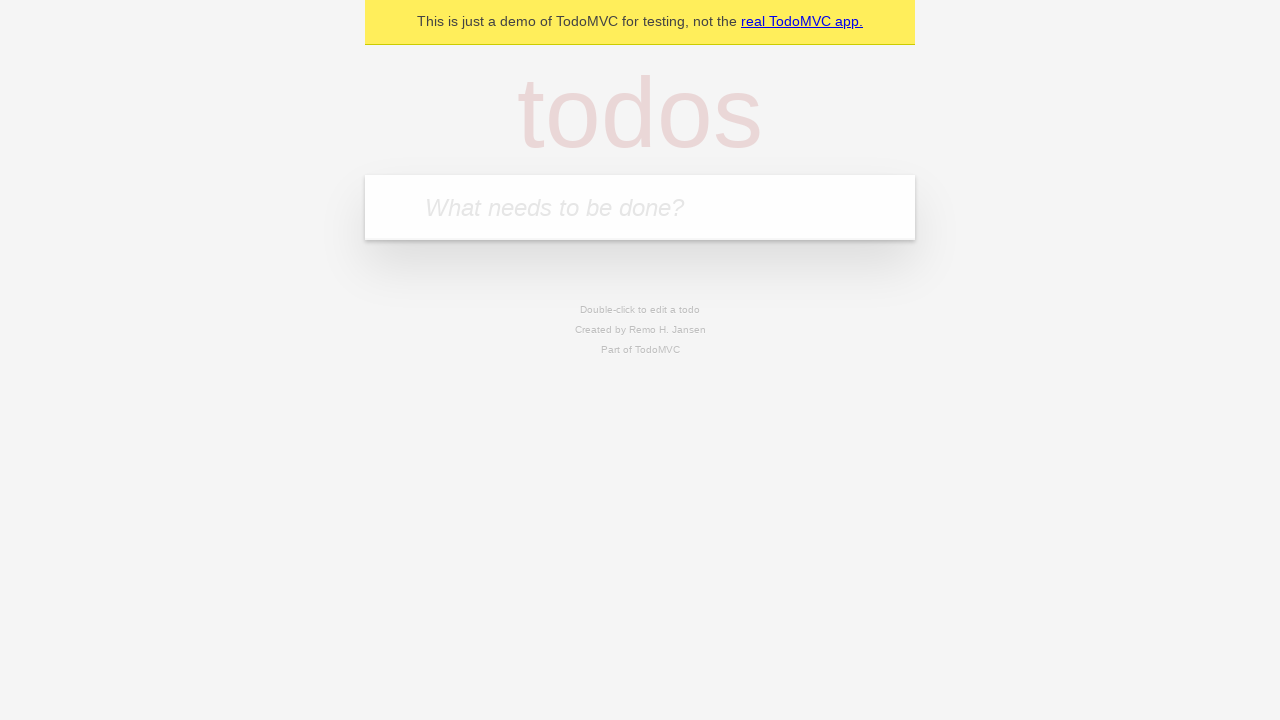

Filled input field with 'buy some cheese' on internal:attr=[placeholder="What needs to be done?"i]
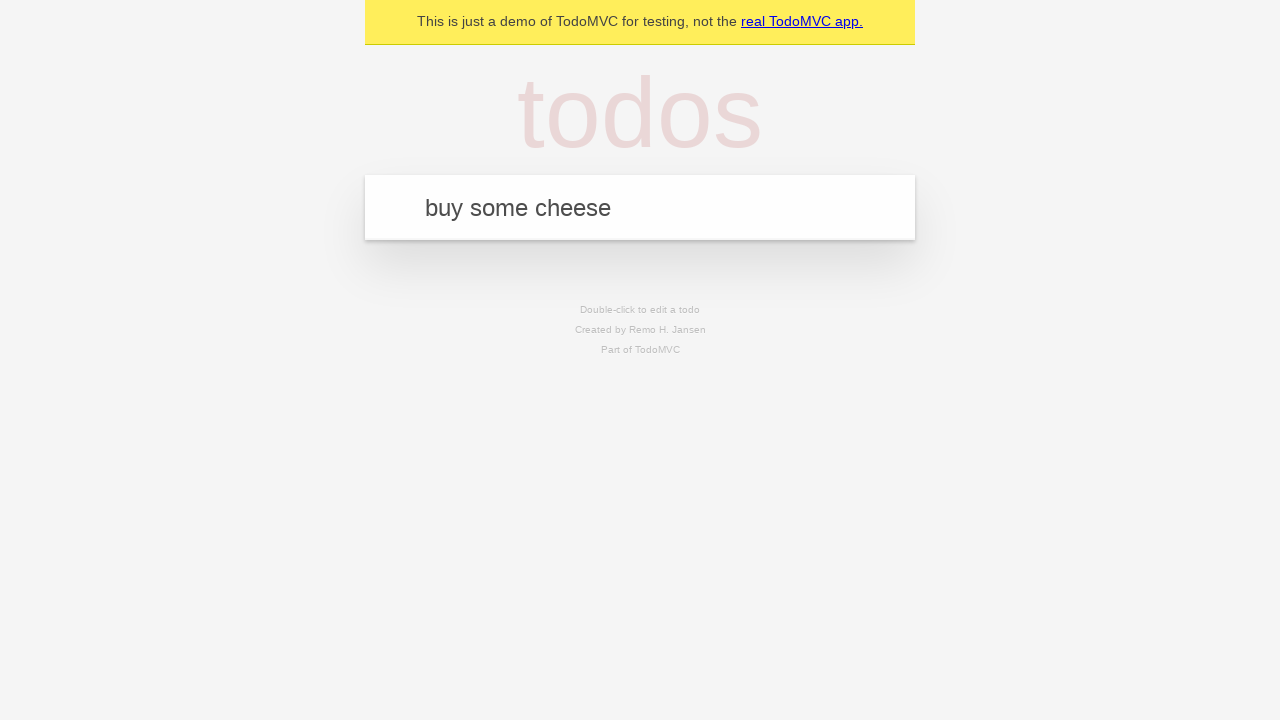

Pressed Enter to add first todo item on internal:attr=[placeholder="What needs to be done?"i]
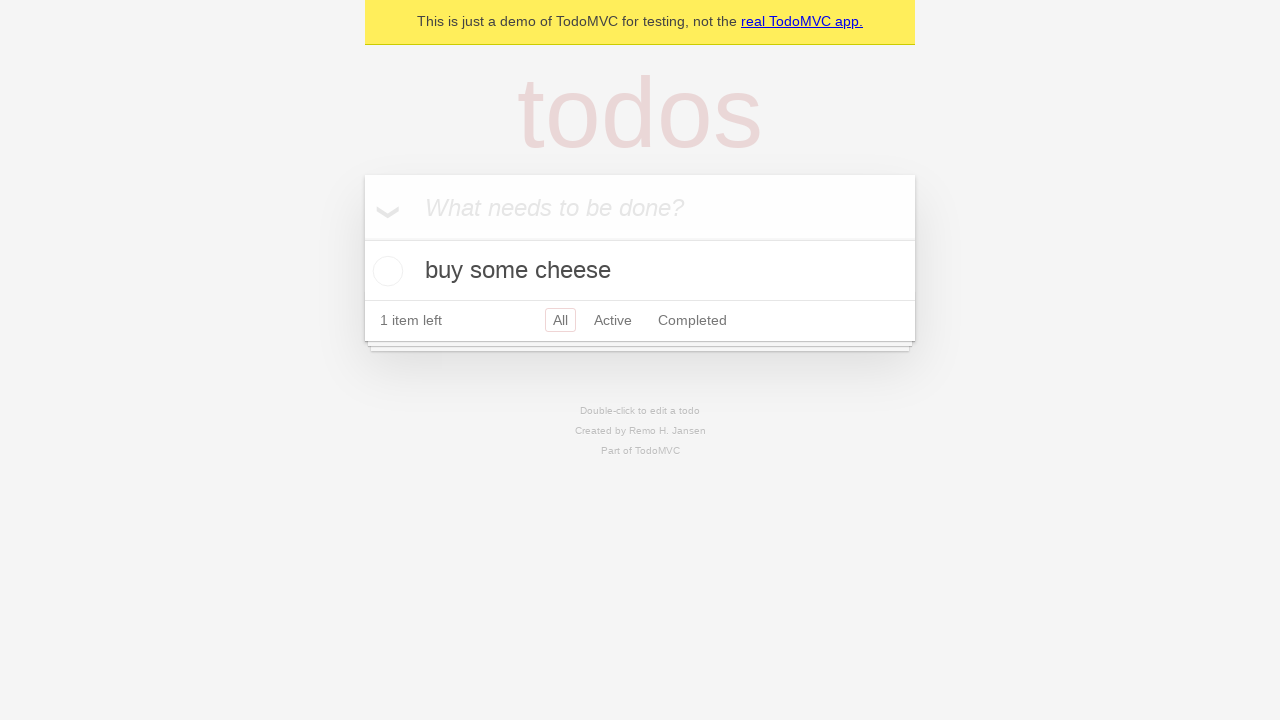

Filled input field with 'feed the cat' on internal:attr=[placeholder="What needs to be done?"i]
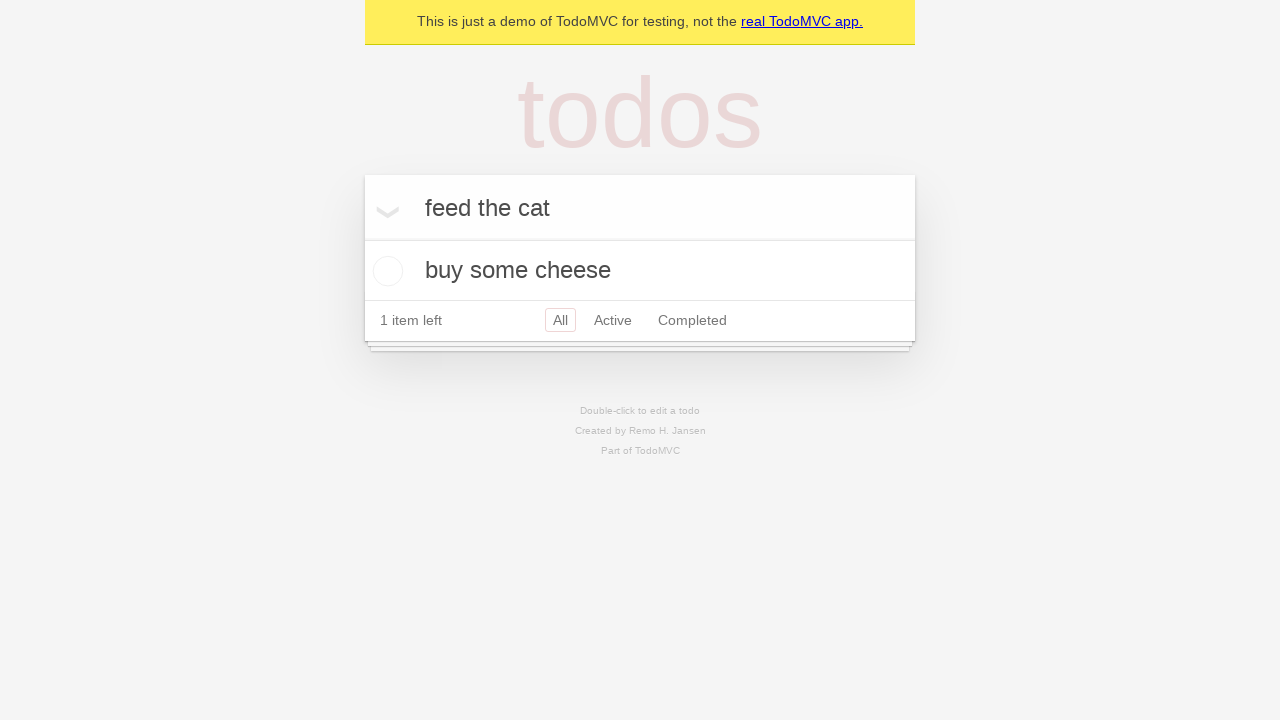

Pressed Enter to add second todo item on internal:attr=[placeholder="What needs to be done?"i]
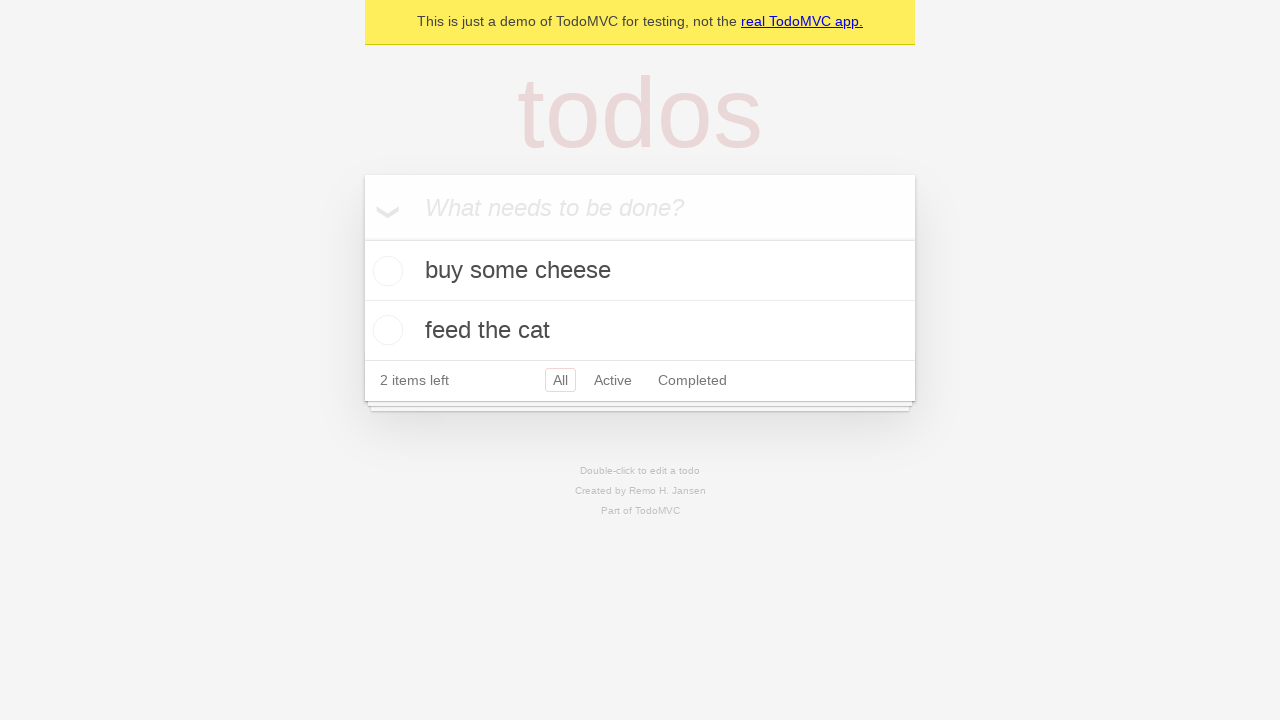

Filled input field with 'book a doctors appointment' on internal:attr=[placeholder="What needs to be done?"i]
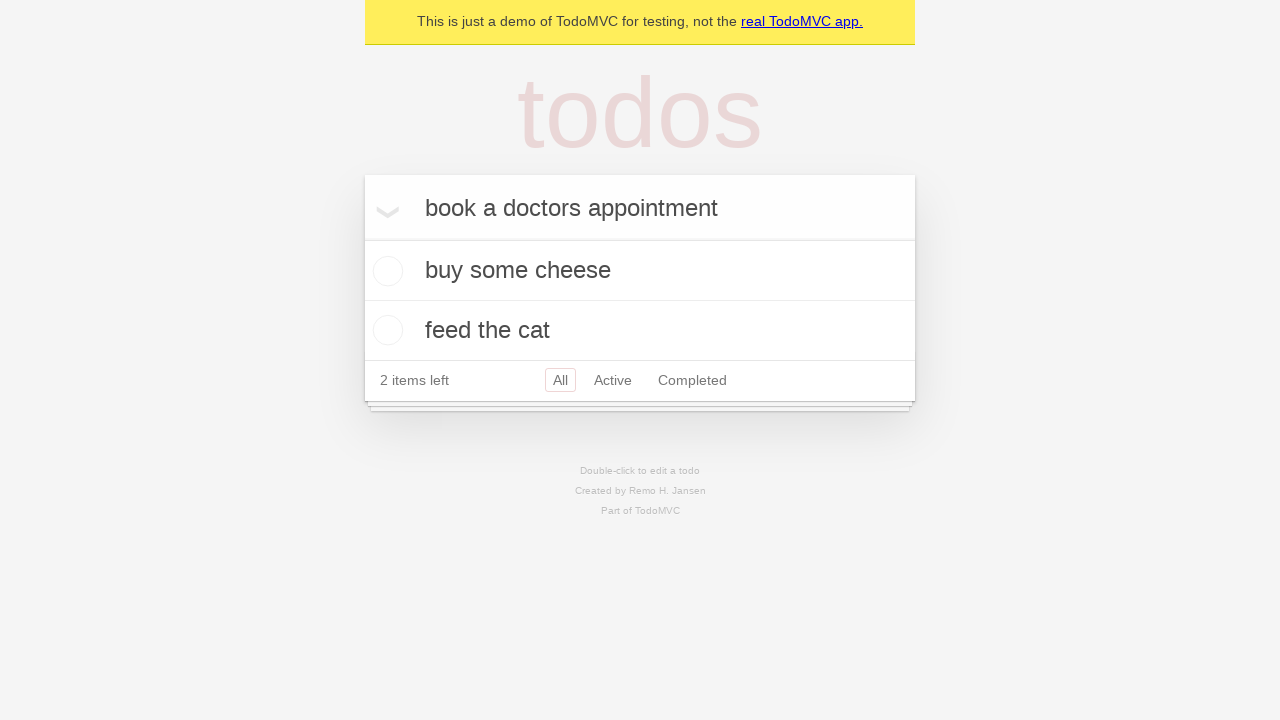

Pressed Enter to add third todo item on internal:attr=[placeholder="What needs to be done?"i]
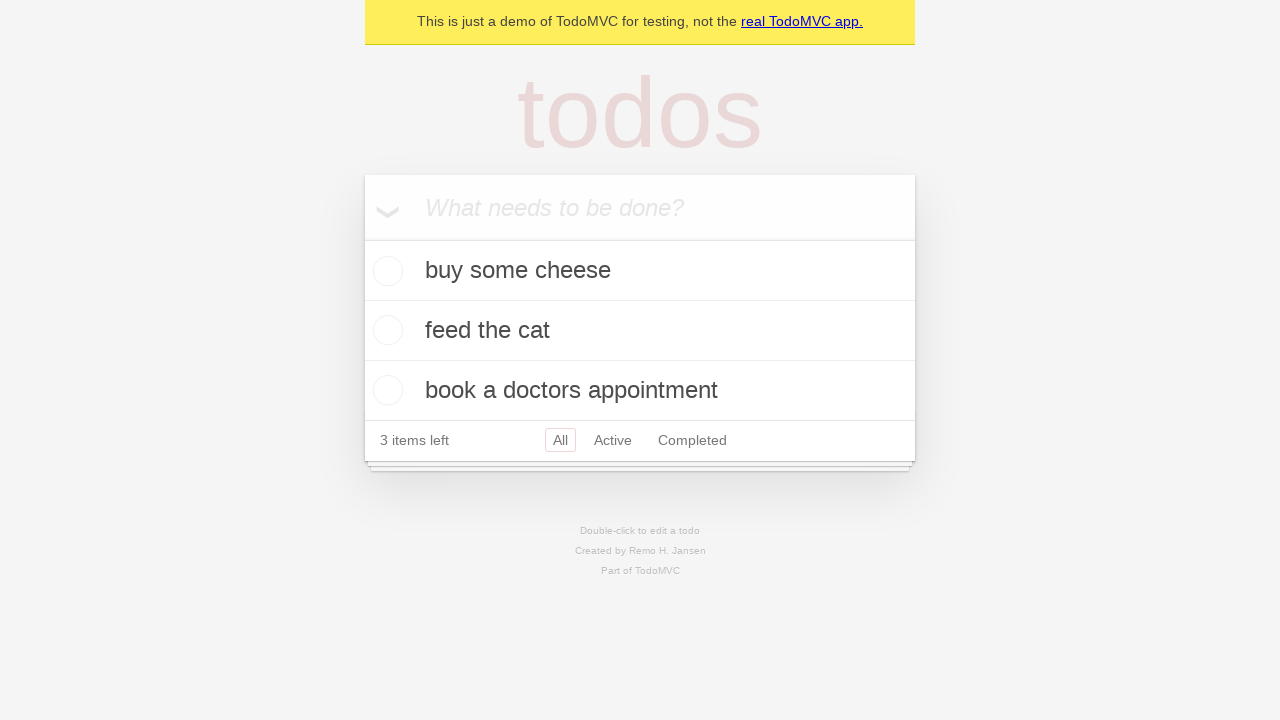

Checked the first todo item as completed at (385, 271) on .todo-list li .toggle >> nth=0
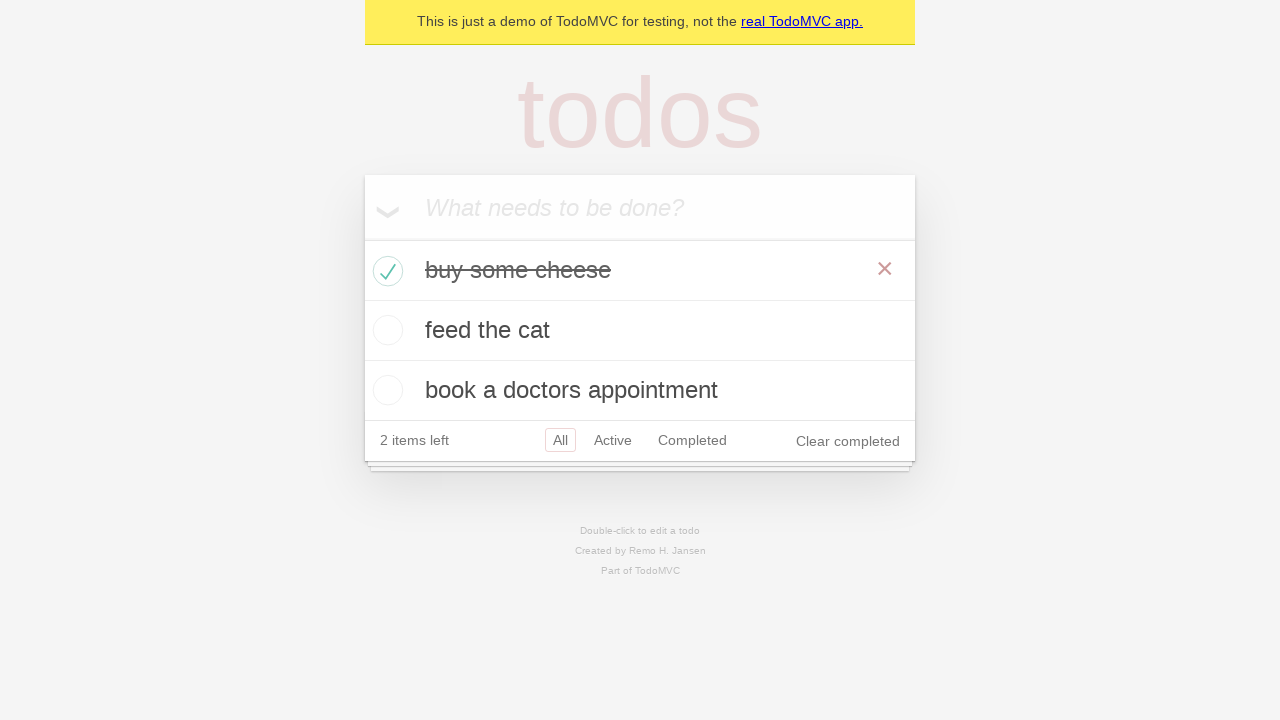

Clicked 'Clear completed' button to remove completed item at (848, 441) on internal:role=button[name="Clear completed"i]
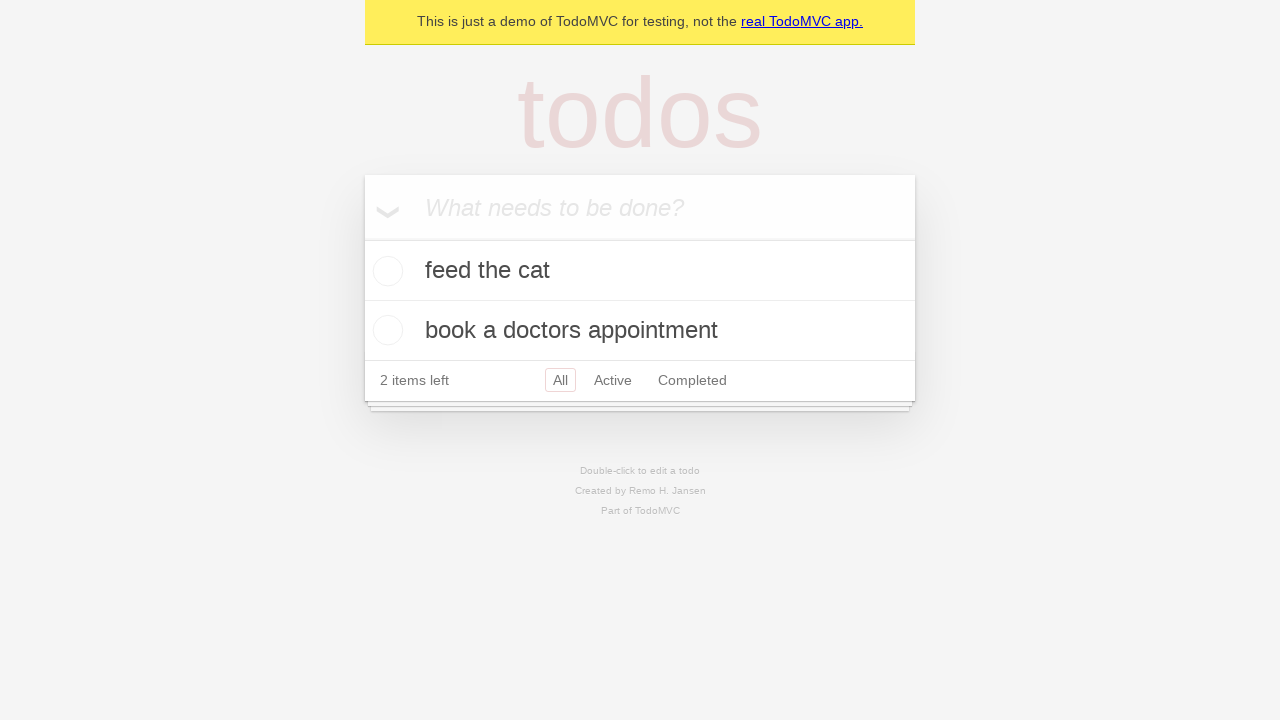

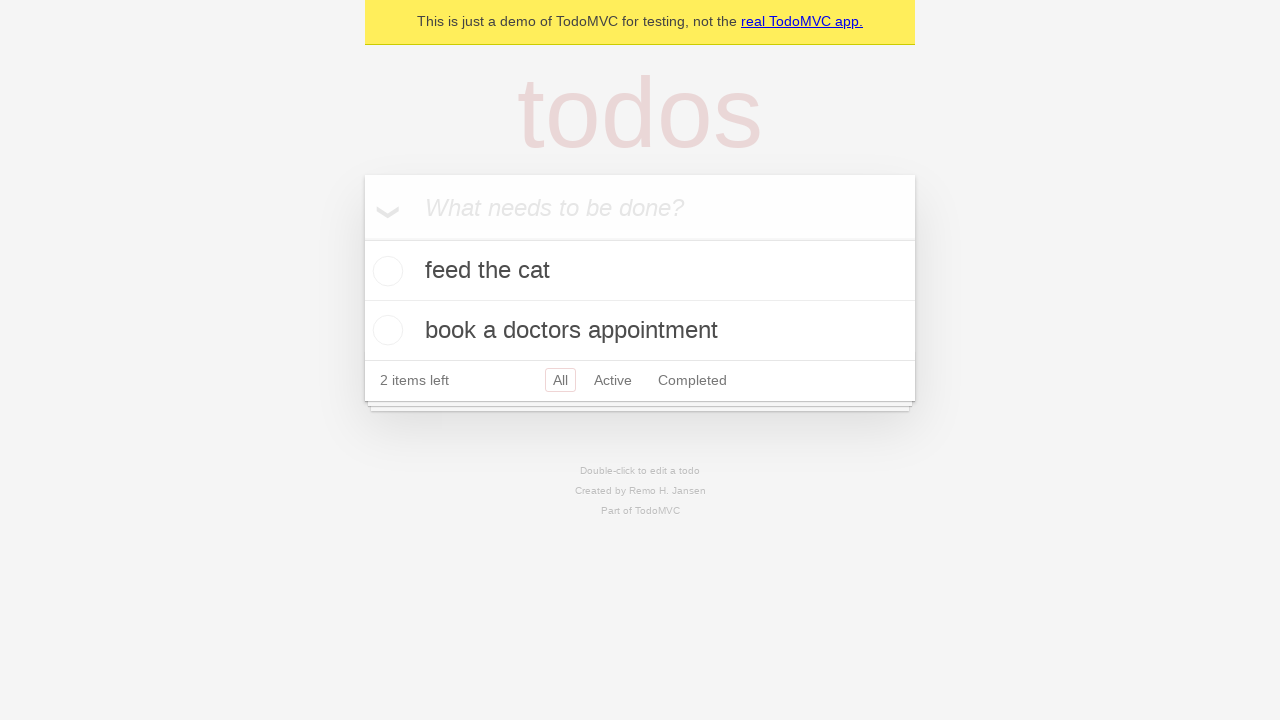